Tests that clicking clear completed removes completed items from the list

Starting URL: https://demo.playwright.dev/todomvc

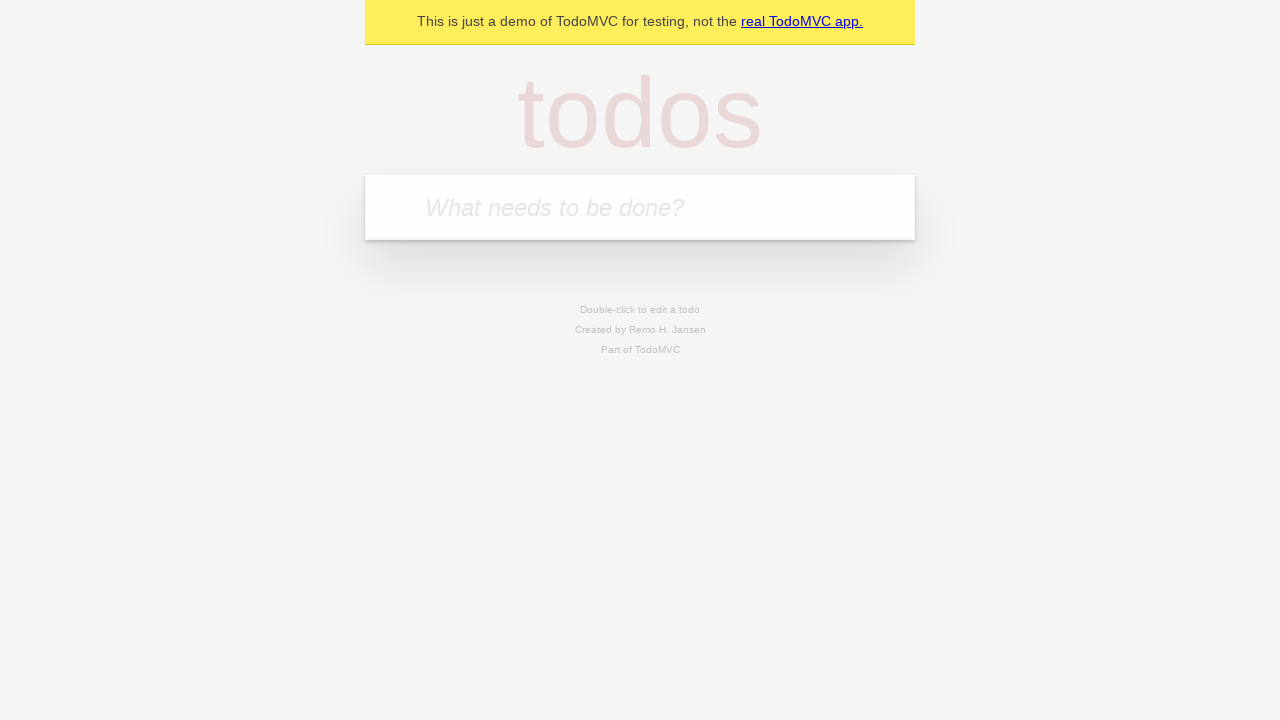

Filled new todo input with 'buy some cheese' on .new-todo
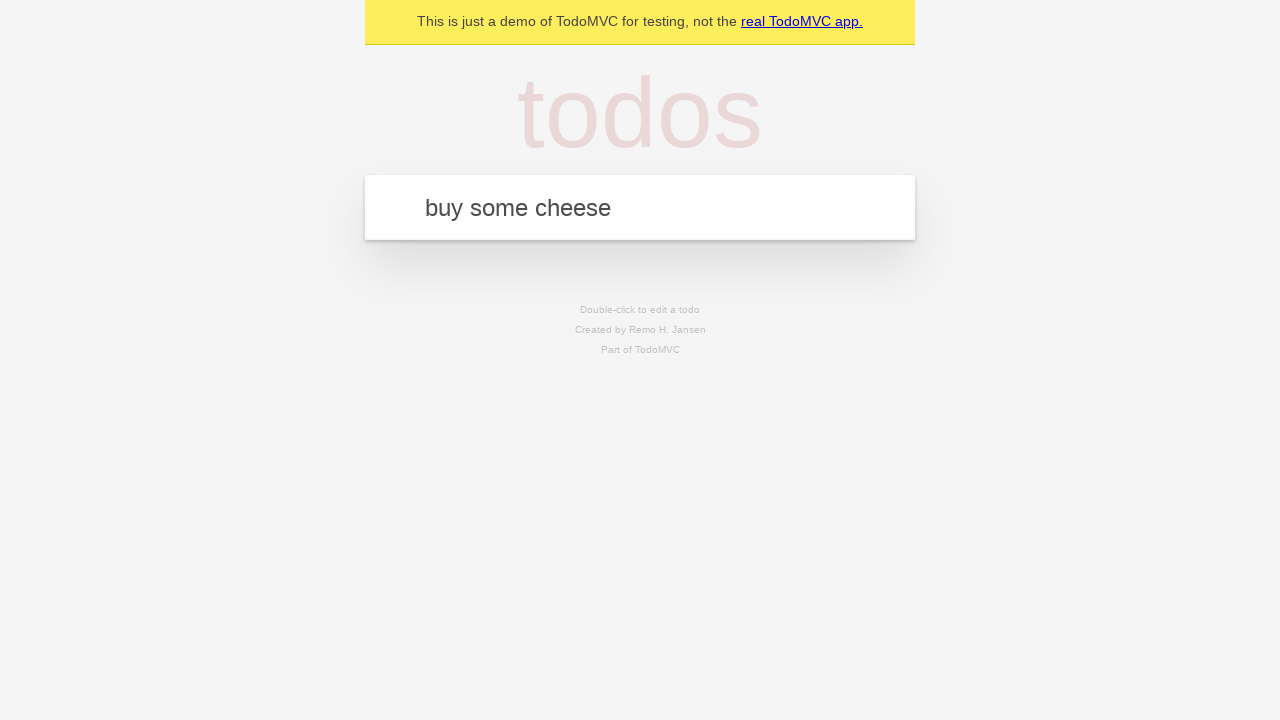

Pressed Enter to add first todo item on .new-todo
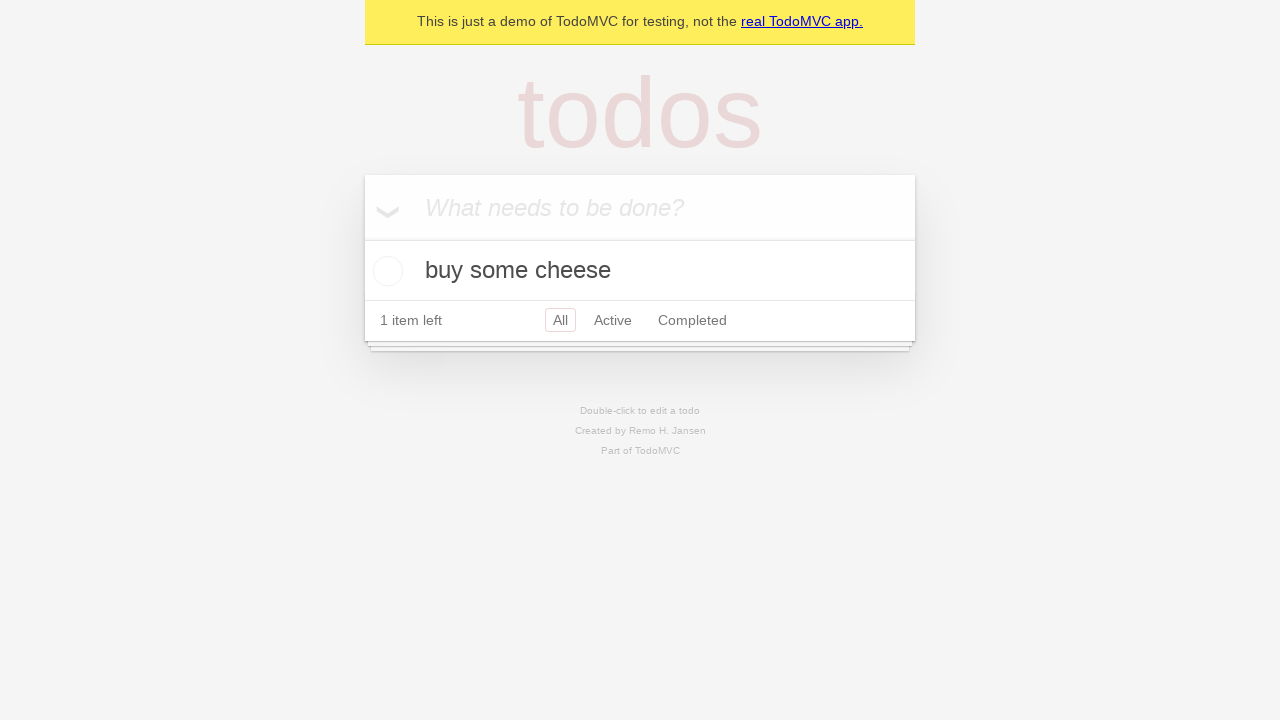

Filled new todo input with 'feed the cat' on .new-todo
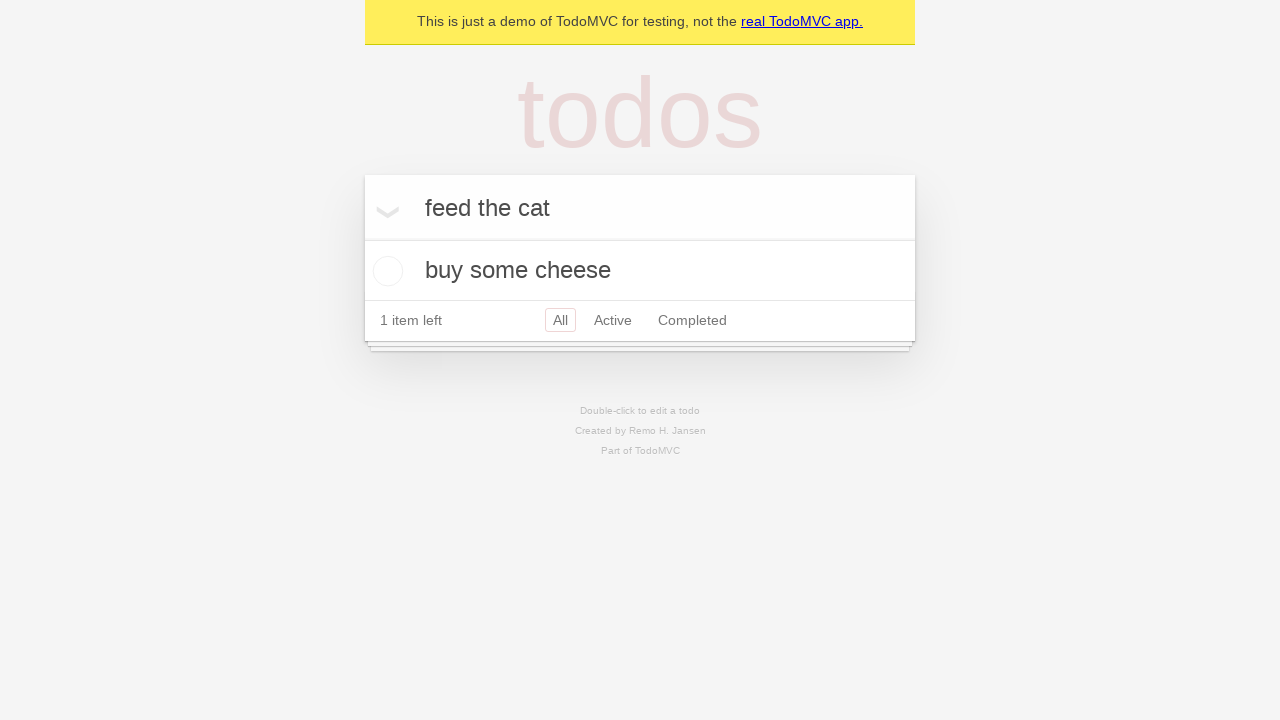

Pressed Enter to add second todo item on .new-todo
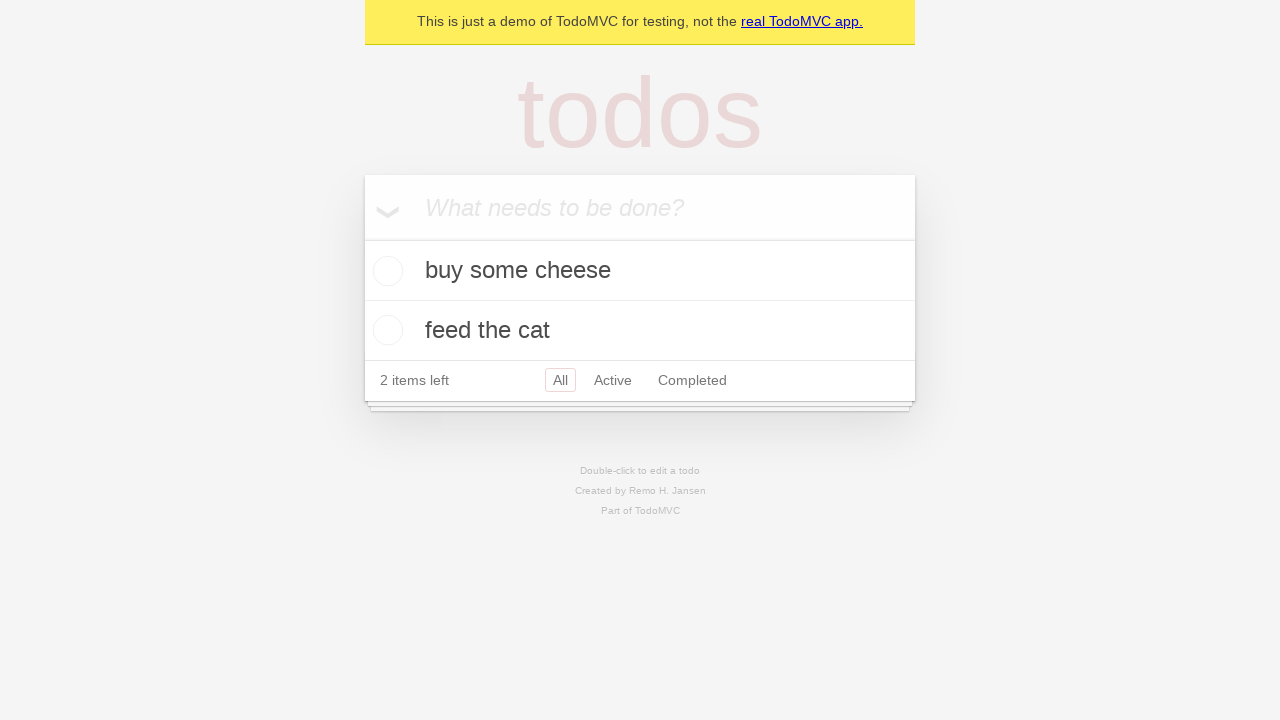

Filled new todo input with 'book a doctors appointment' on .new-todo
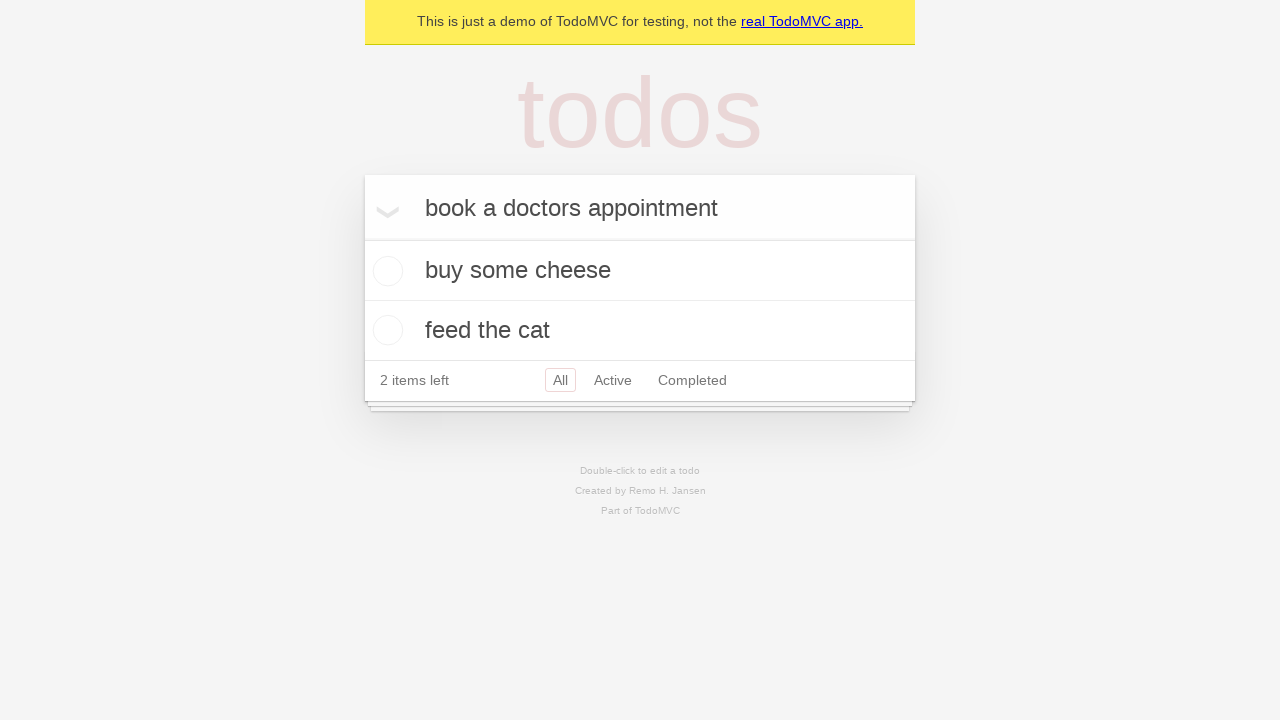

Pressed Enter to add third todo item on .new-todo
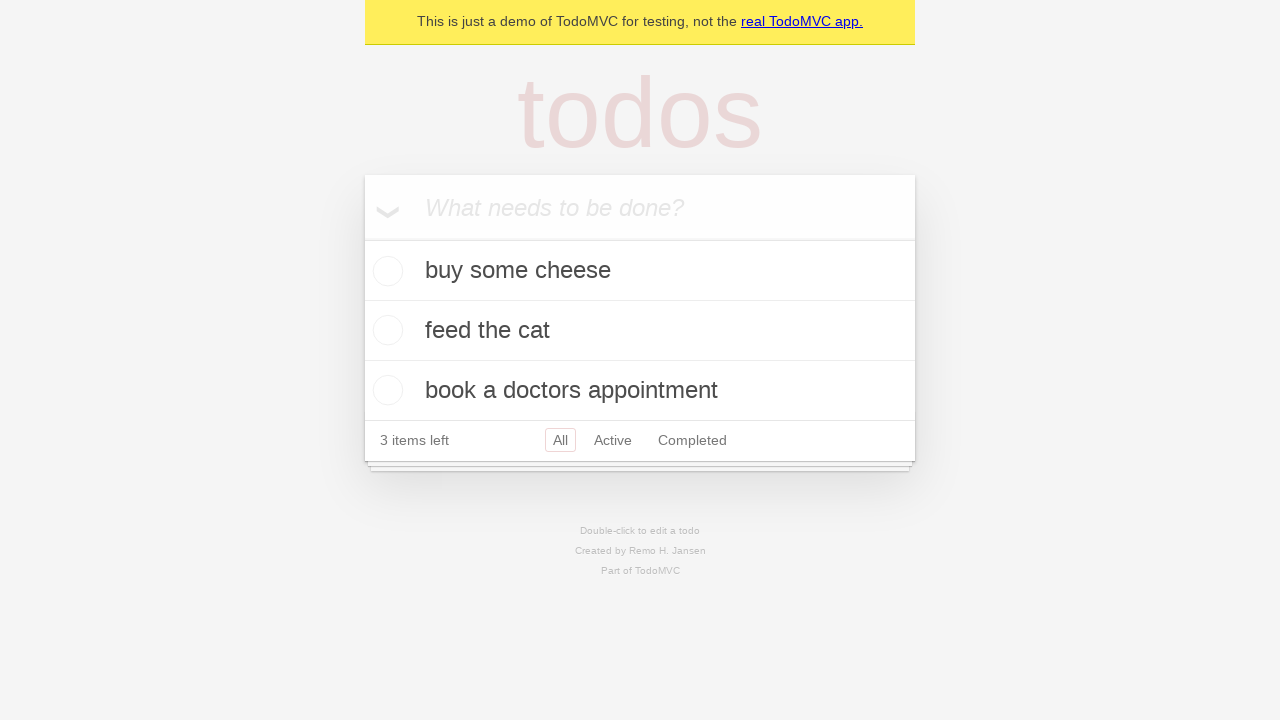

Waited for all three todo items to be visible
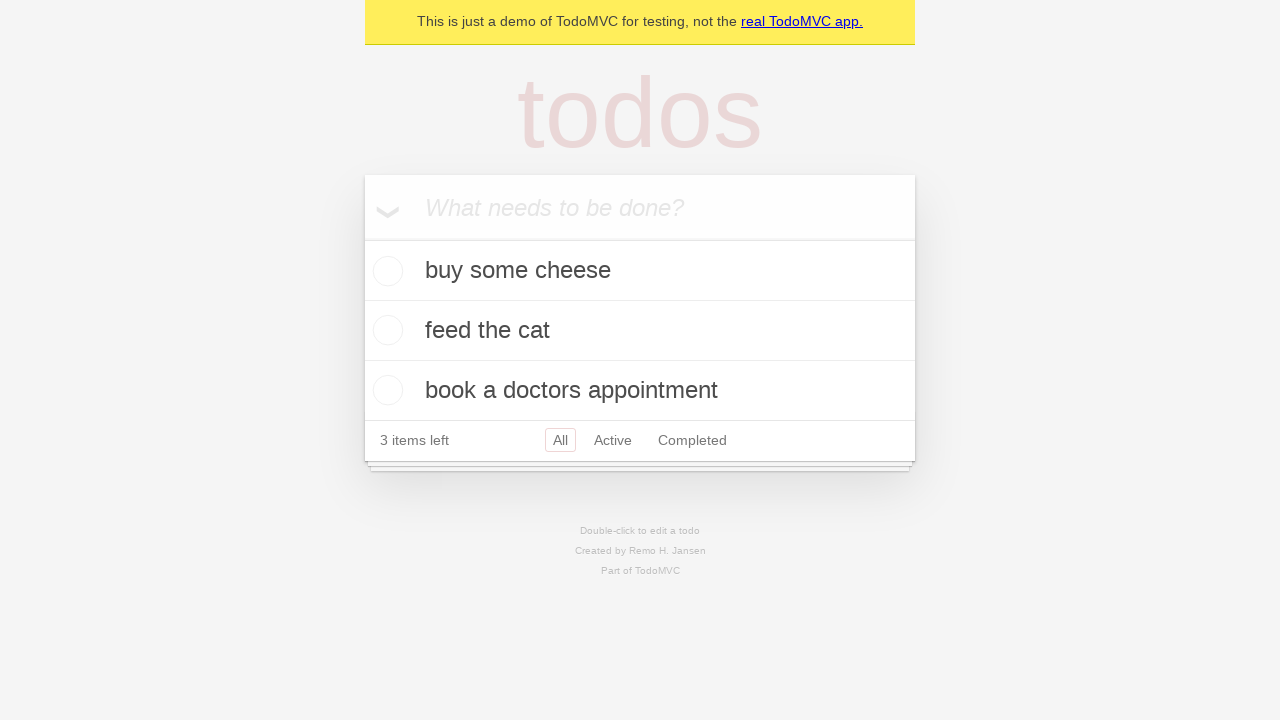

Checked the second todo item to mark it as completed at (385, 330) on .todo-list li >> nth=1 >> .toggle
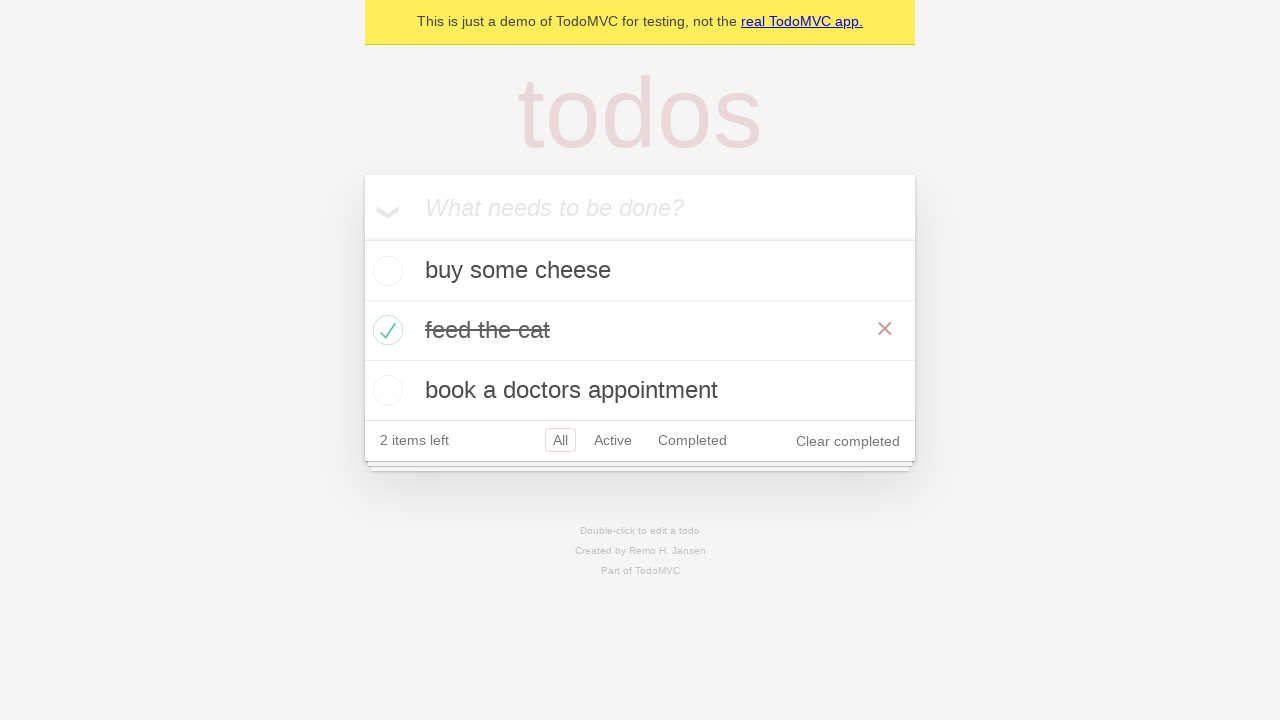

Clicked 'Clear completed' button to remove completed items at (848, 441) on .clear-completed
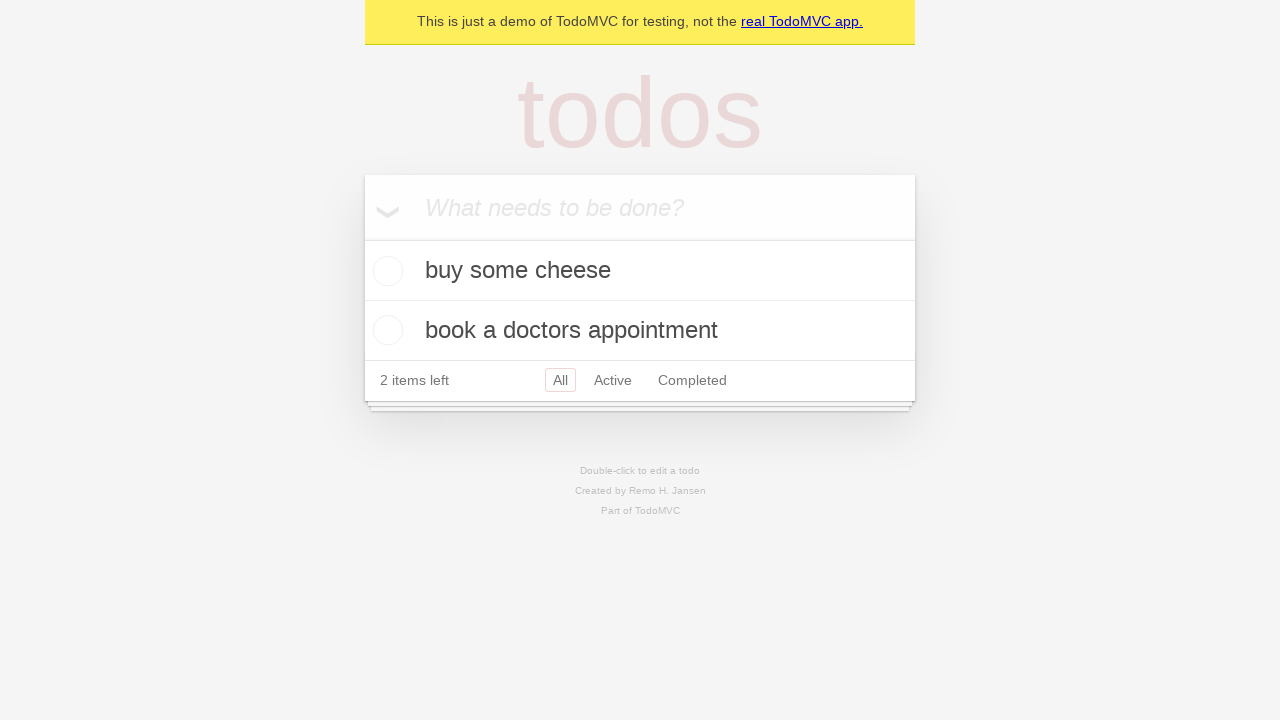

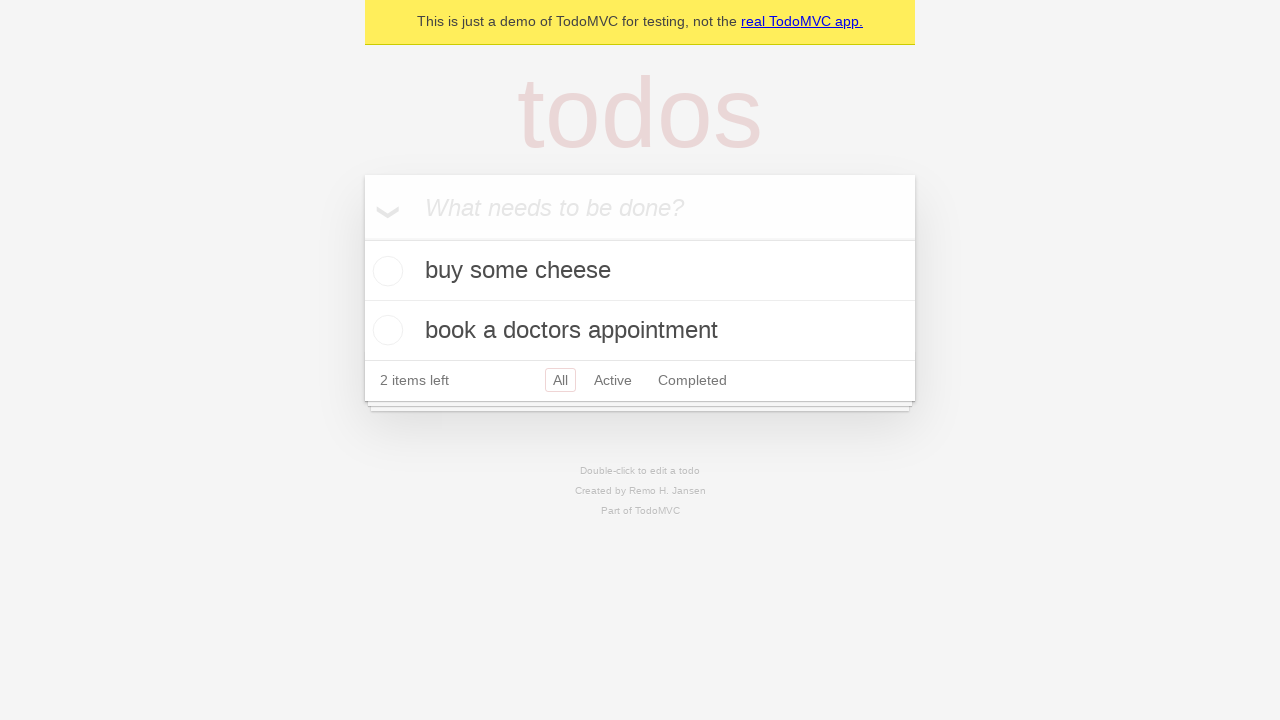